Tests the Colombian judicial records search system by entering a case number (radicado), clicking the search button, selecting a result, and navigating through the process details and parties tabs.

Starting URL: https://consultaprocesos.ramajudicial.gov.co/Procesos/NumeroRadicacion/

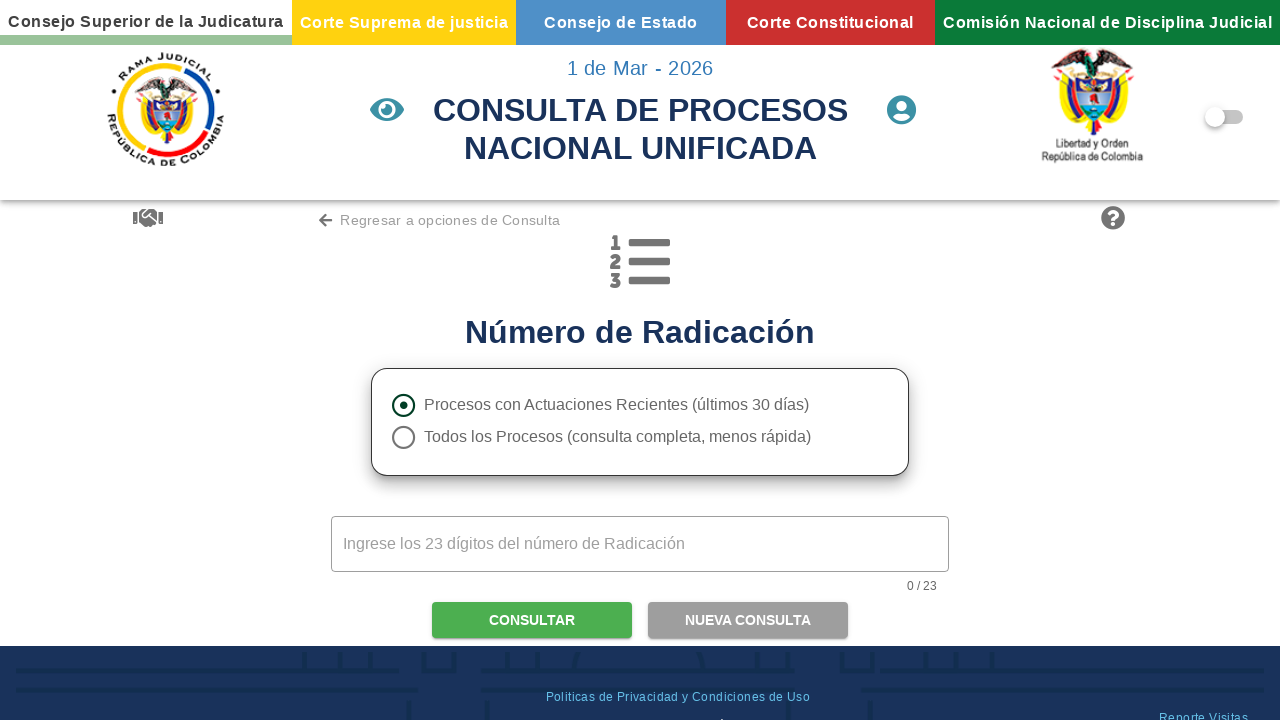

Page loaded and main content became visible
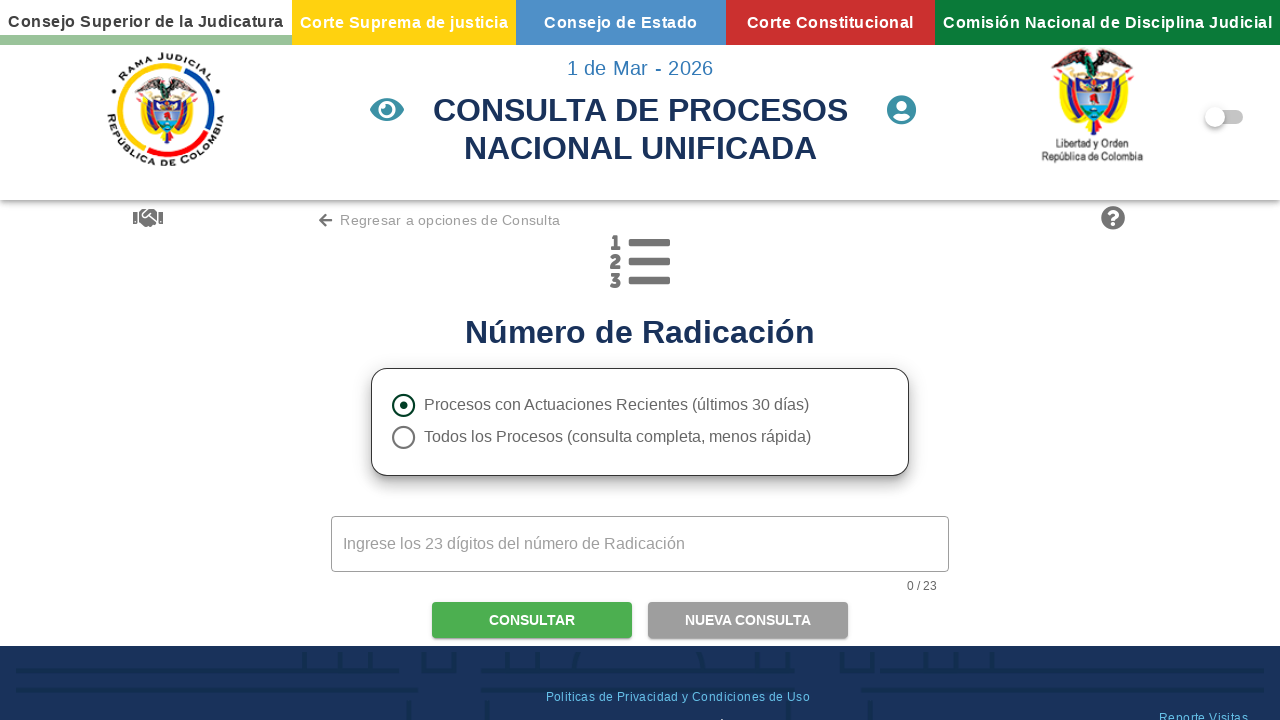

Clicked checkbox to show all actuaciones at (404, 437) on xpath=//*[@id="mainContent"]/div/div/div/div[1]/div/form/div[1]/div[1]/div/div/d
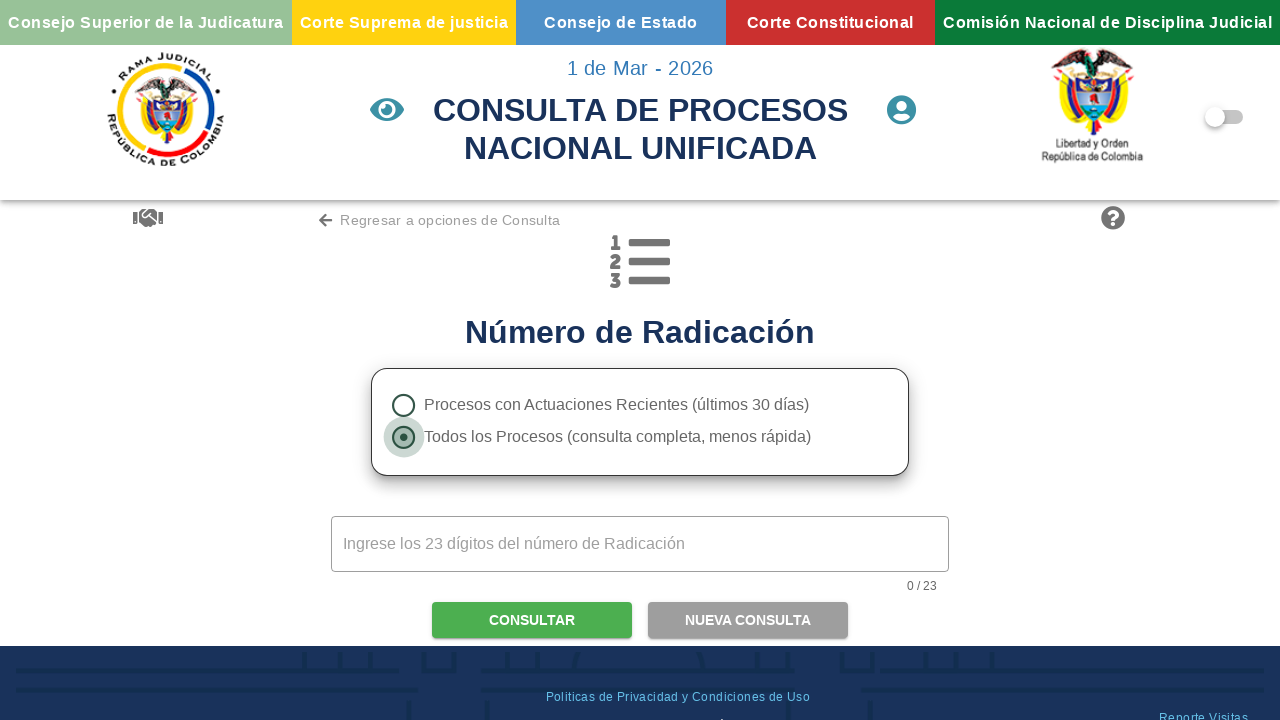

Entered case number (radicado) 76001333300120210015600 on input[maxlength='23']
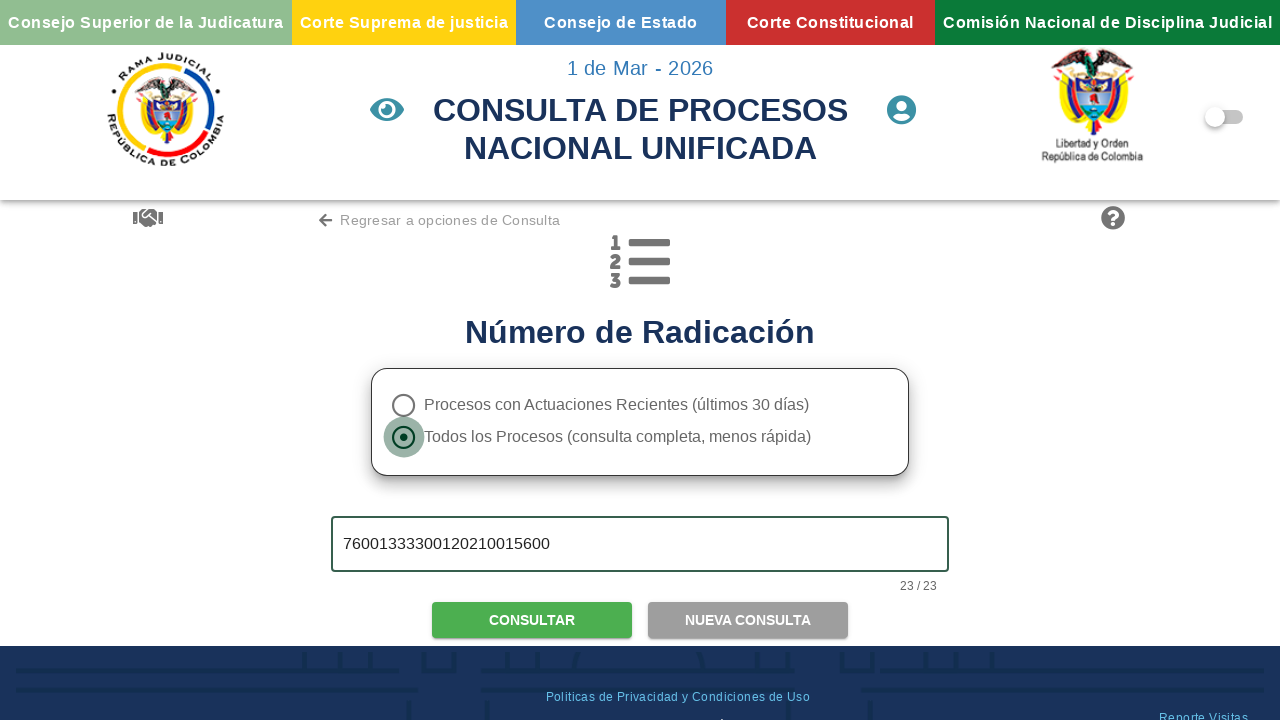

Clicked search button to query judicial records at (532, 620) on xpath=//*[@id="mainContent"]/div/div/div/div[1]/div/form/div[2]/button[1]/span
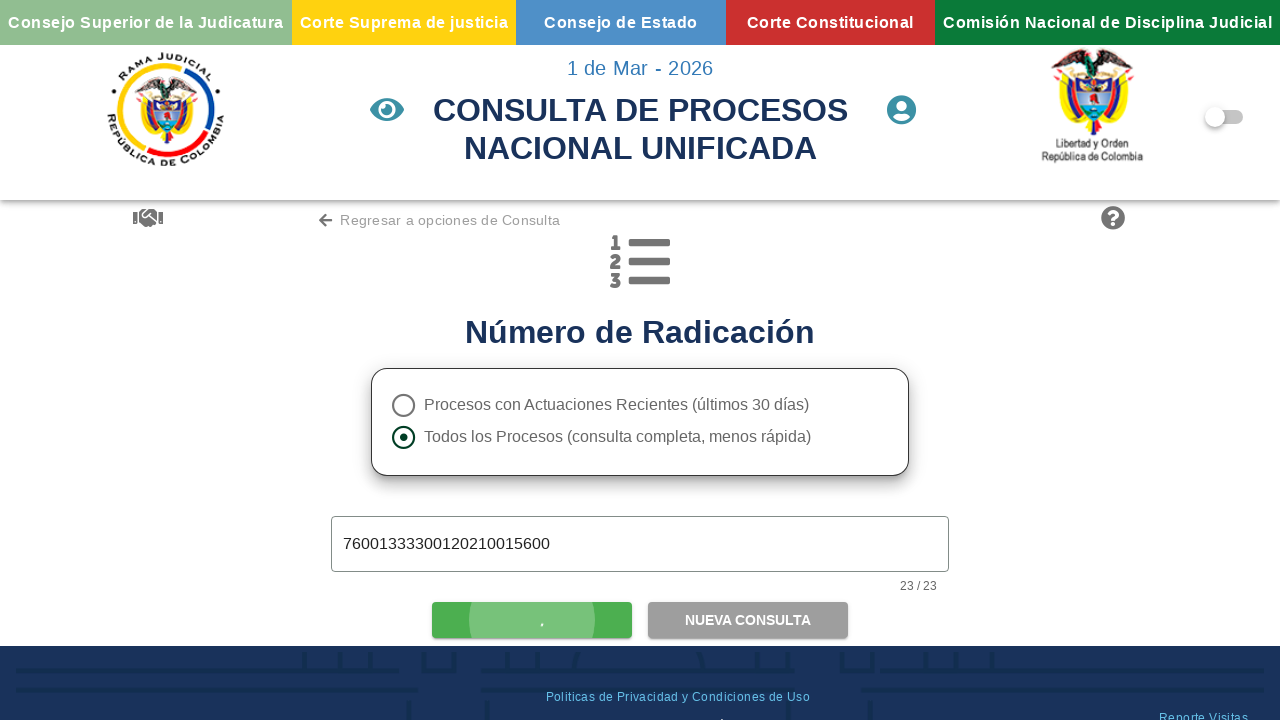

Search results loaded
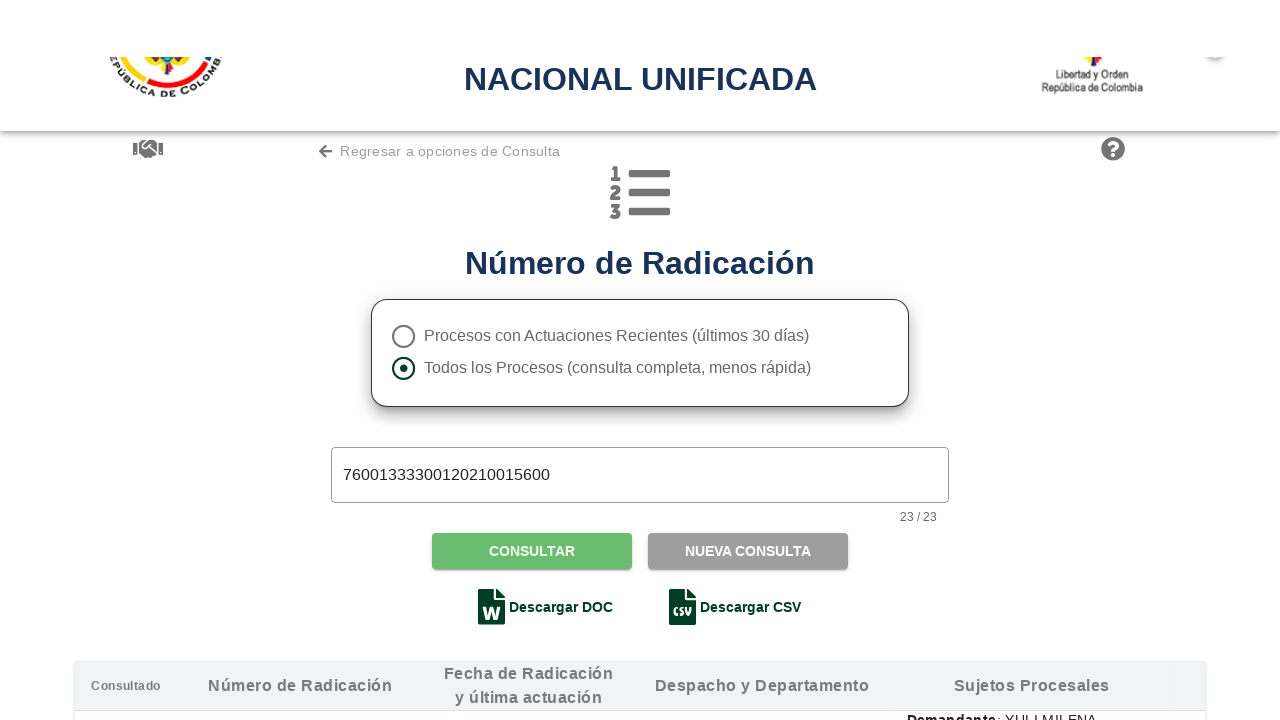

Selected first search result row at (300, 330) on xpath=//*[@id="mainContent"]/div/div/div/div[2]/div/div/div[2]/div/table/tbody/t
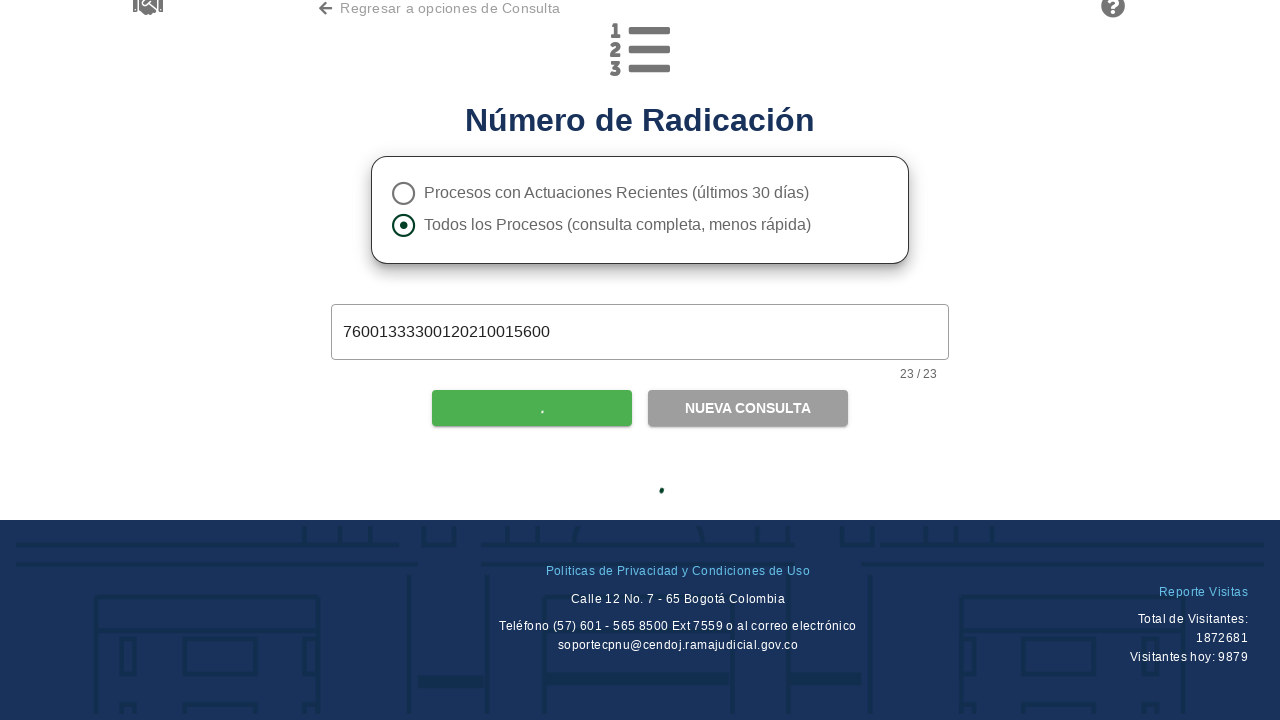

Process details loaded successfully
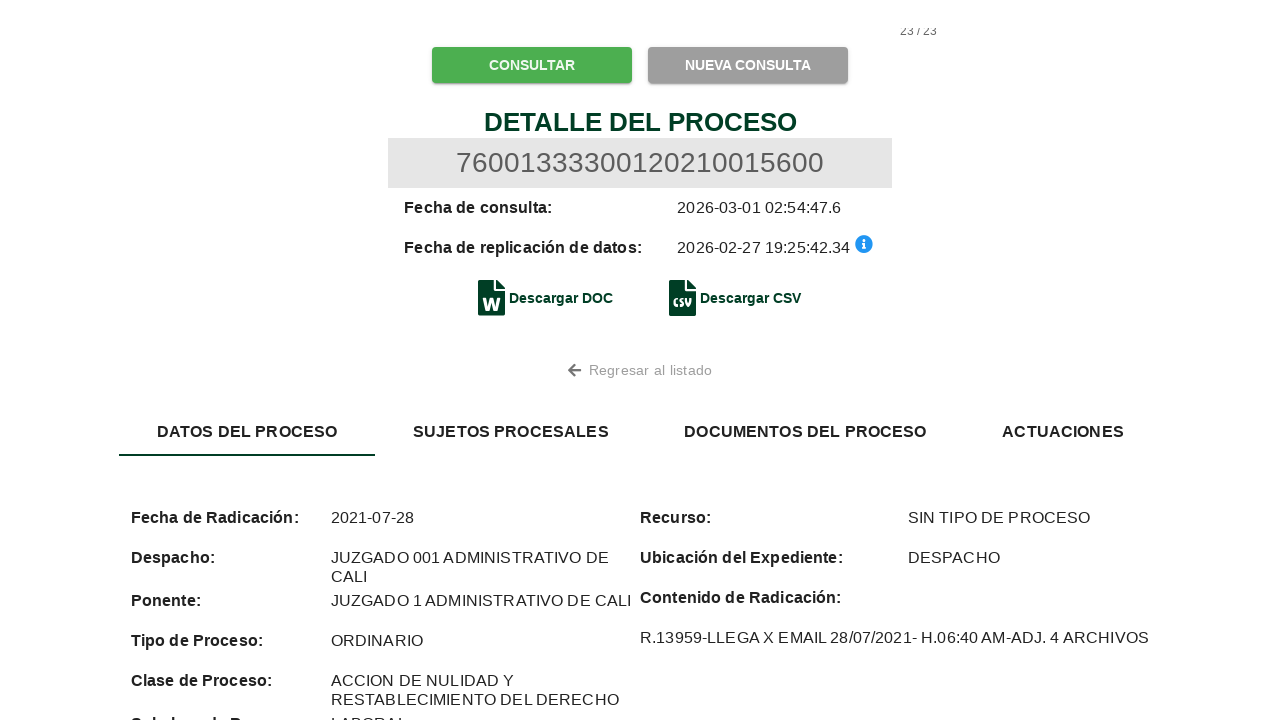

Clicked on Partes (Parties) tab at (498, 178) on xpath=//*[@id="mainContent"]/div/div/div/div[2]/div/div/div[2]/div[2]/div[1]/div
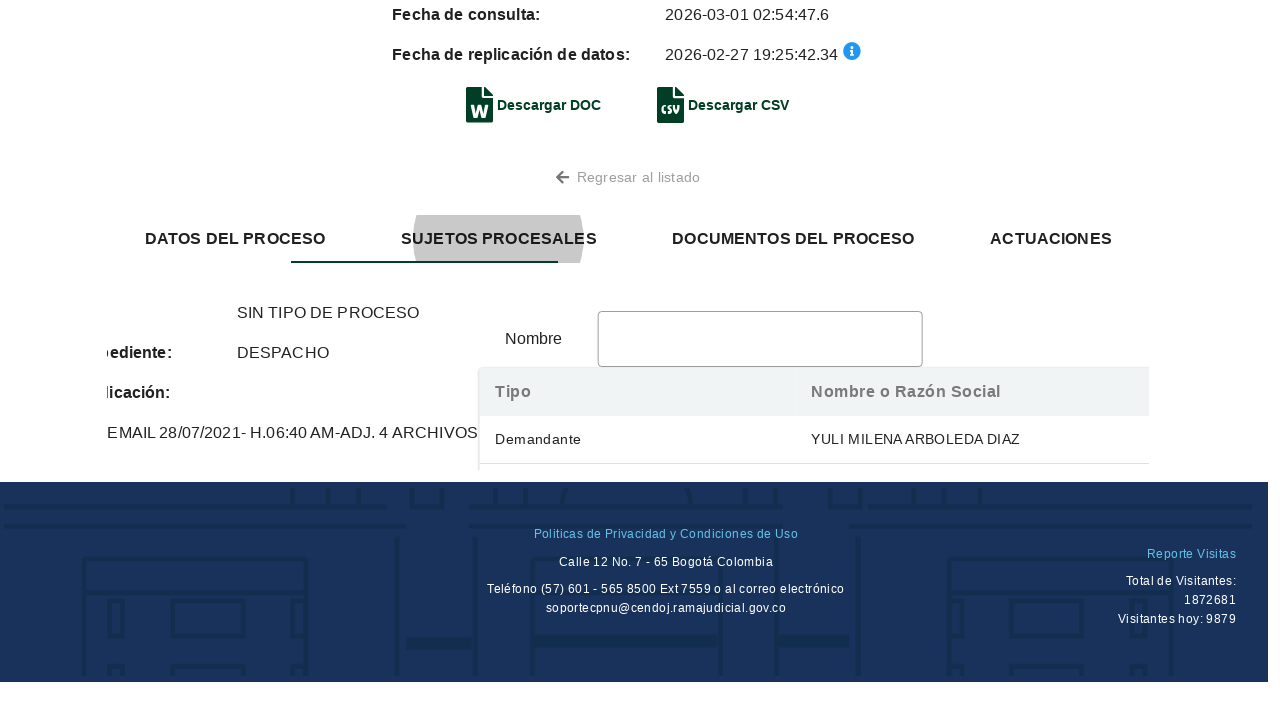

Parties section loaded and became visible
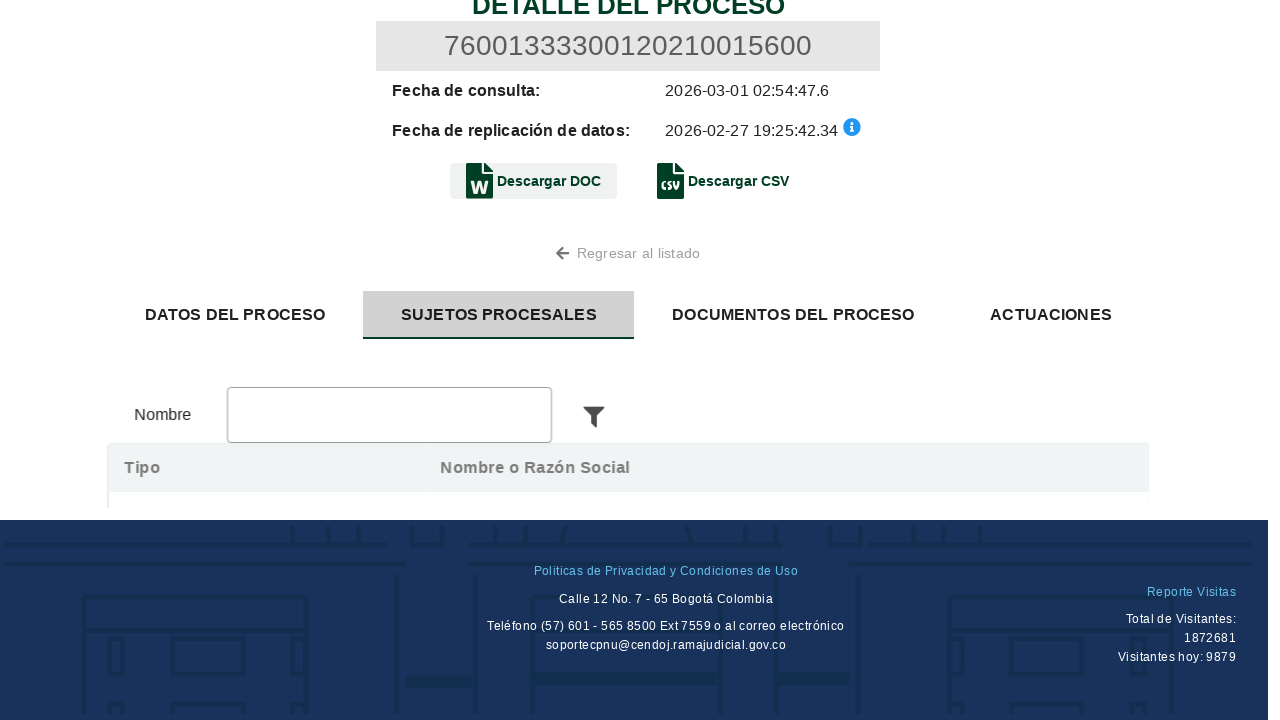

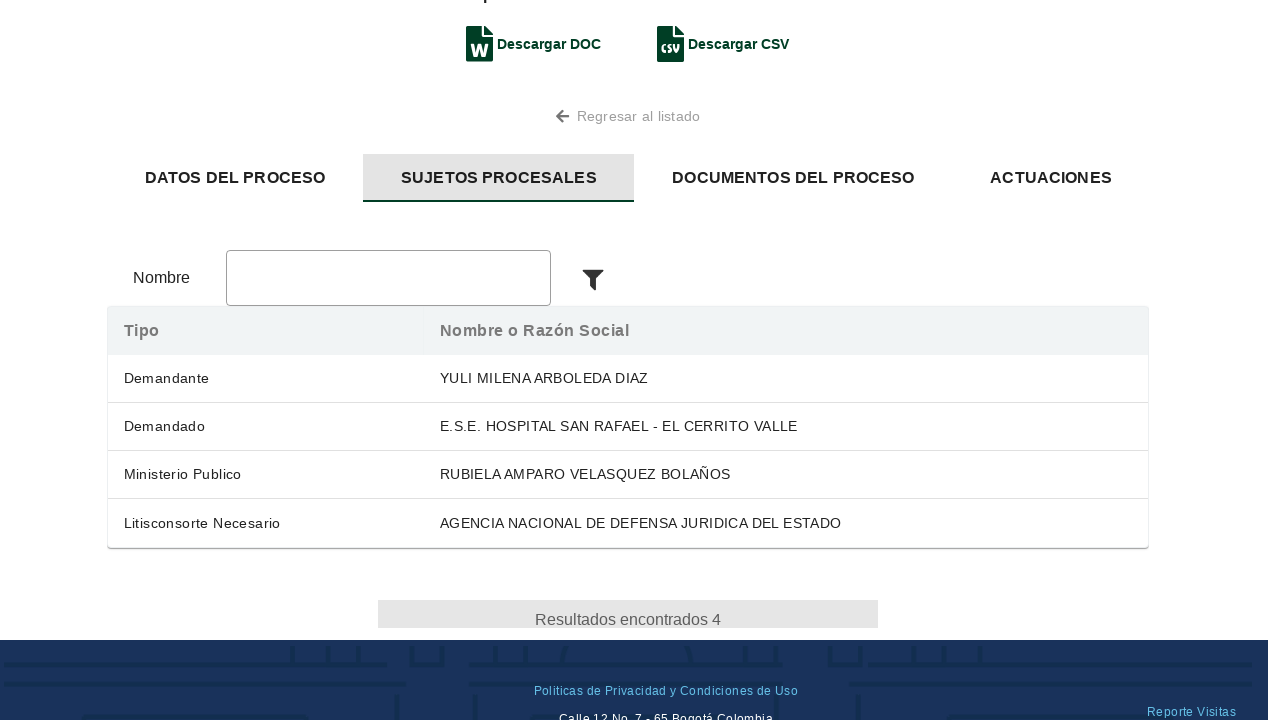